Tests keyboard key press functionality by sending SPACE and LEFT arrow keys to an element and verifying the displayed result text matches the expected key press.

Starting URL: http://the-internet.herokuapp.com/key_presses

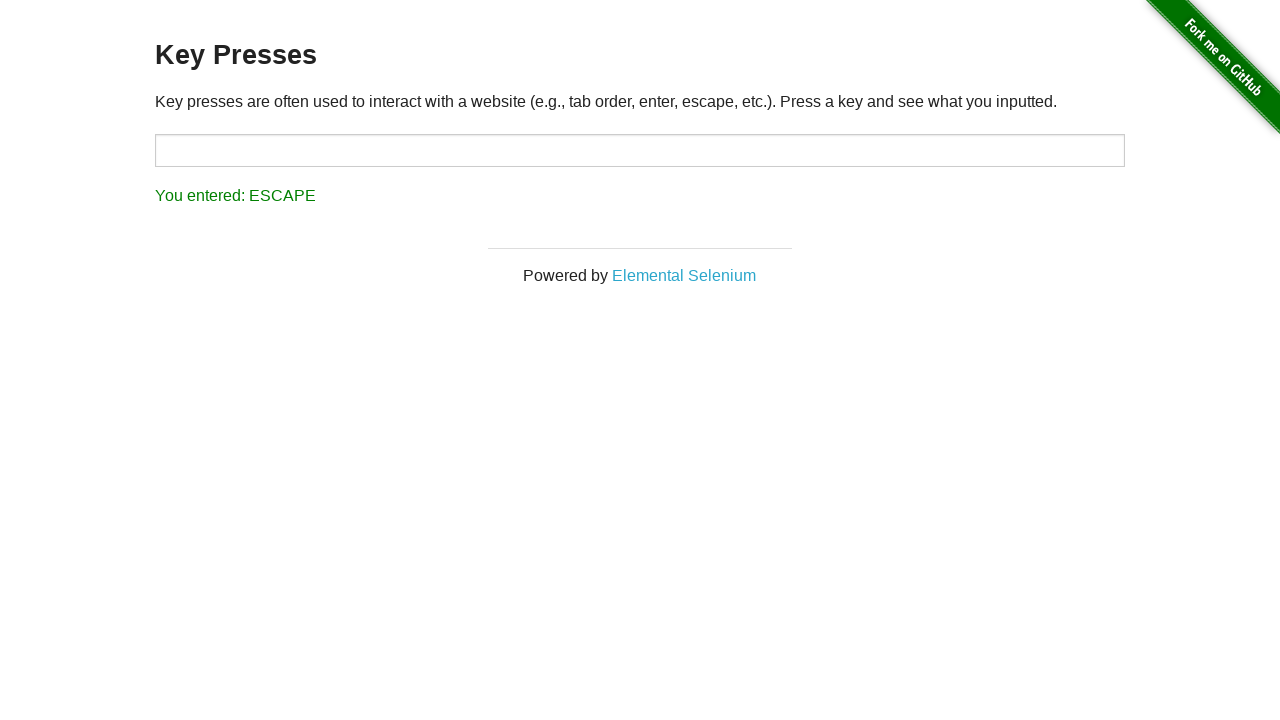

Pressed SPACE key on target element on #target
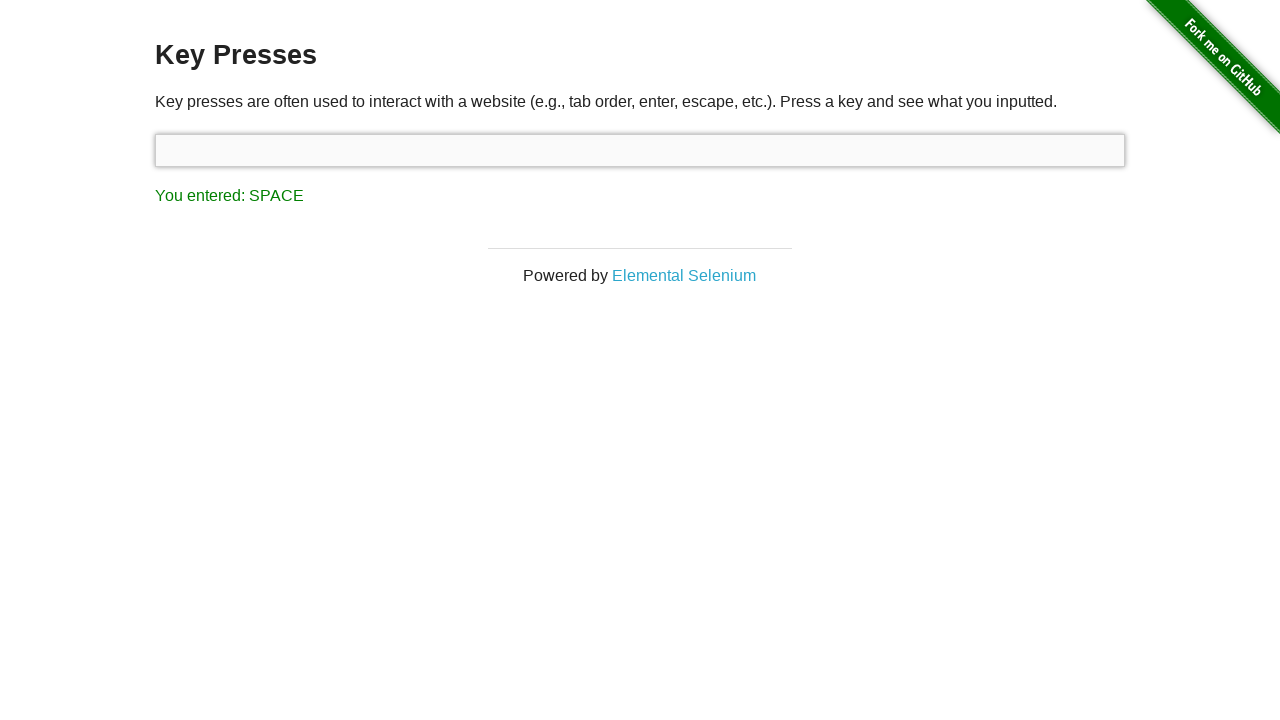

Waited for result element to appear
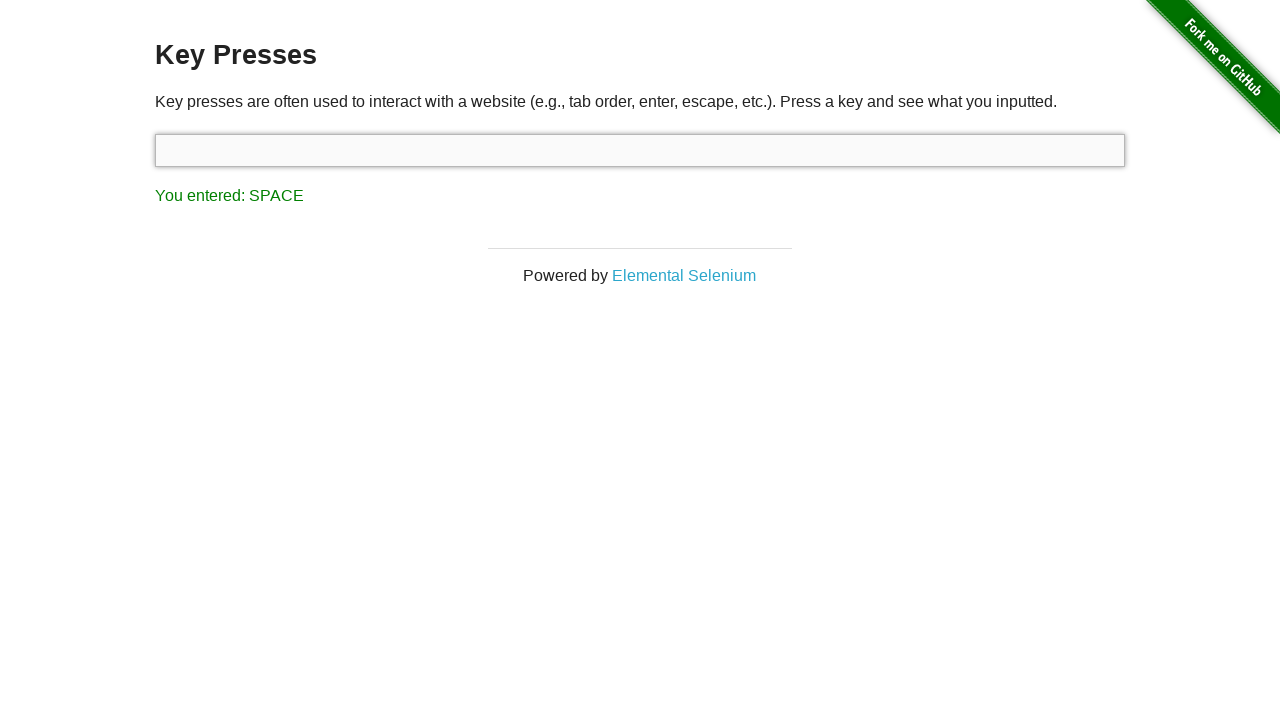

Retrieved result text content
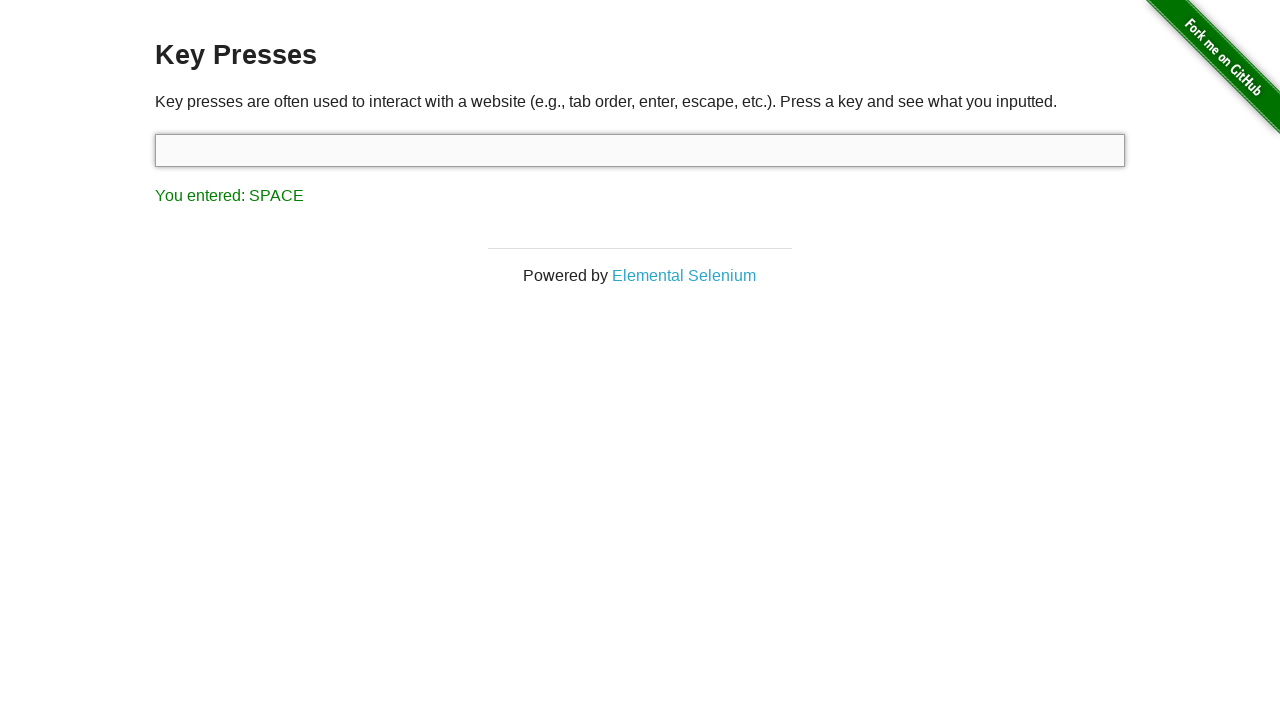

Verified result text matches expected SPACE key press
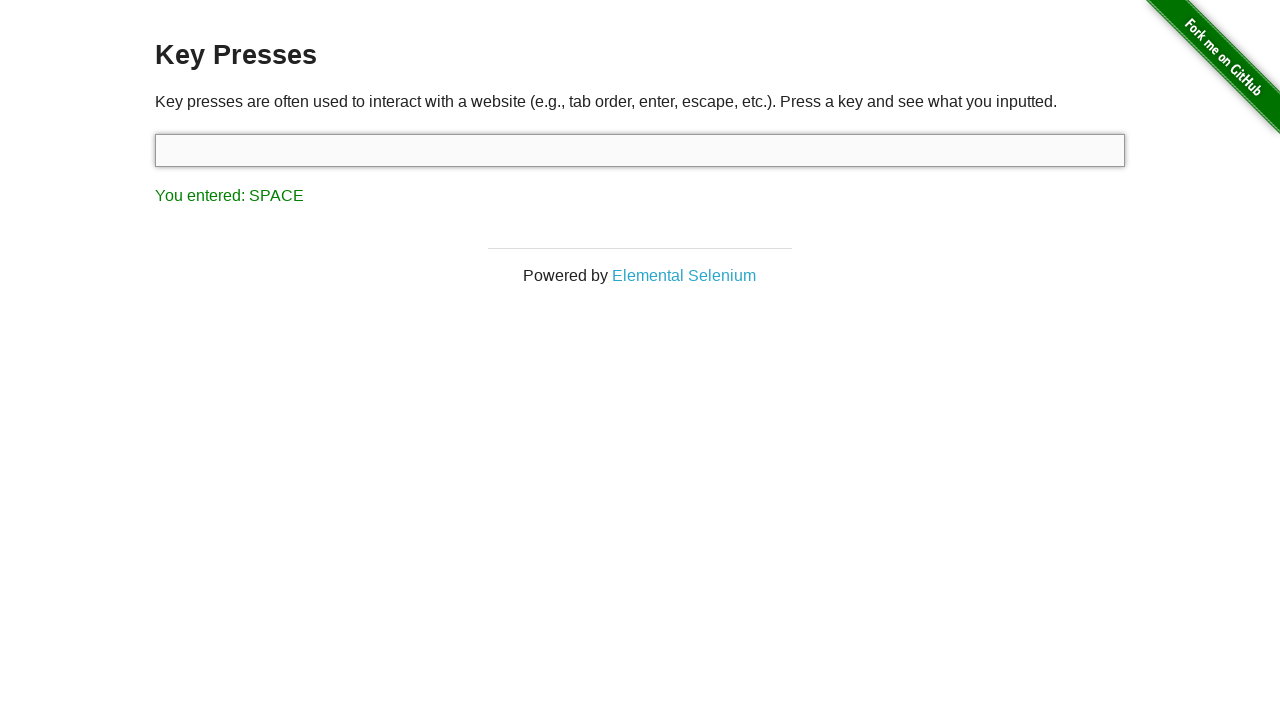

Pressed LEFT arrow key
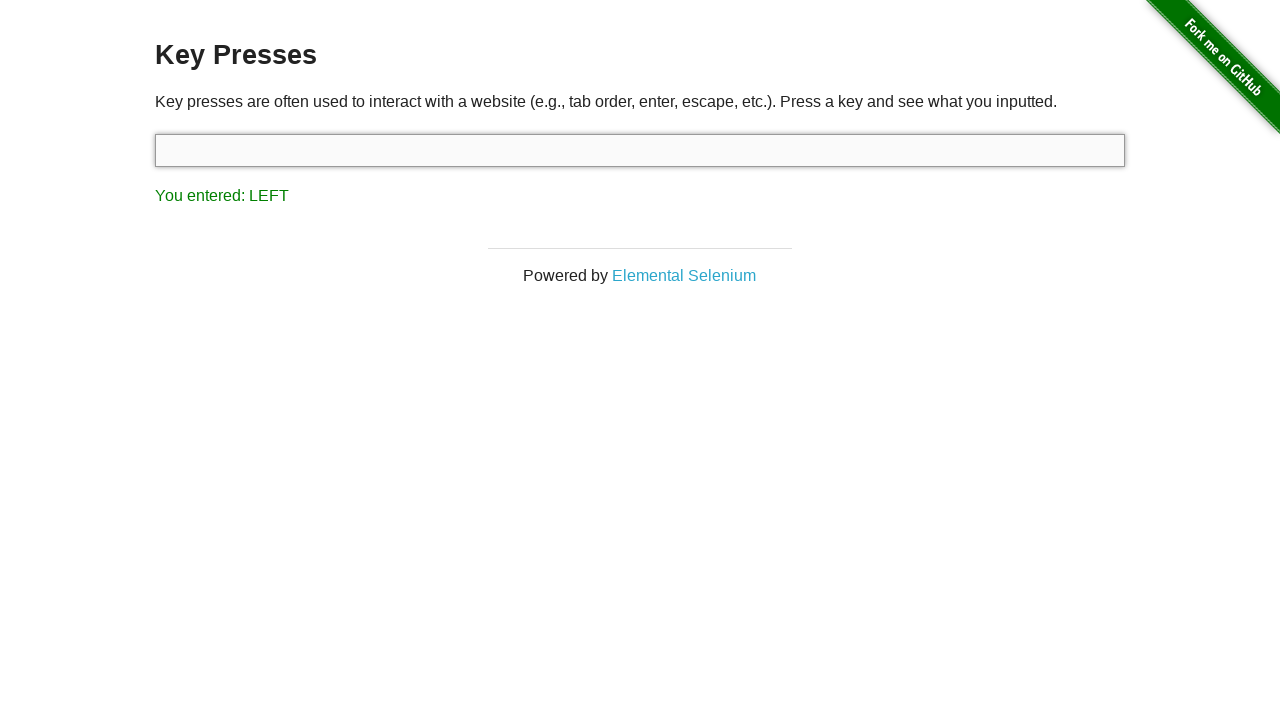

Retrieved updated result text content
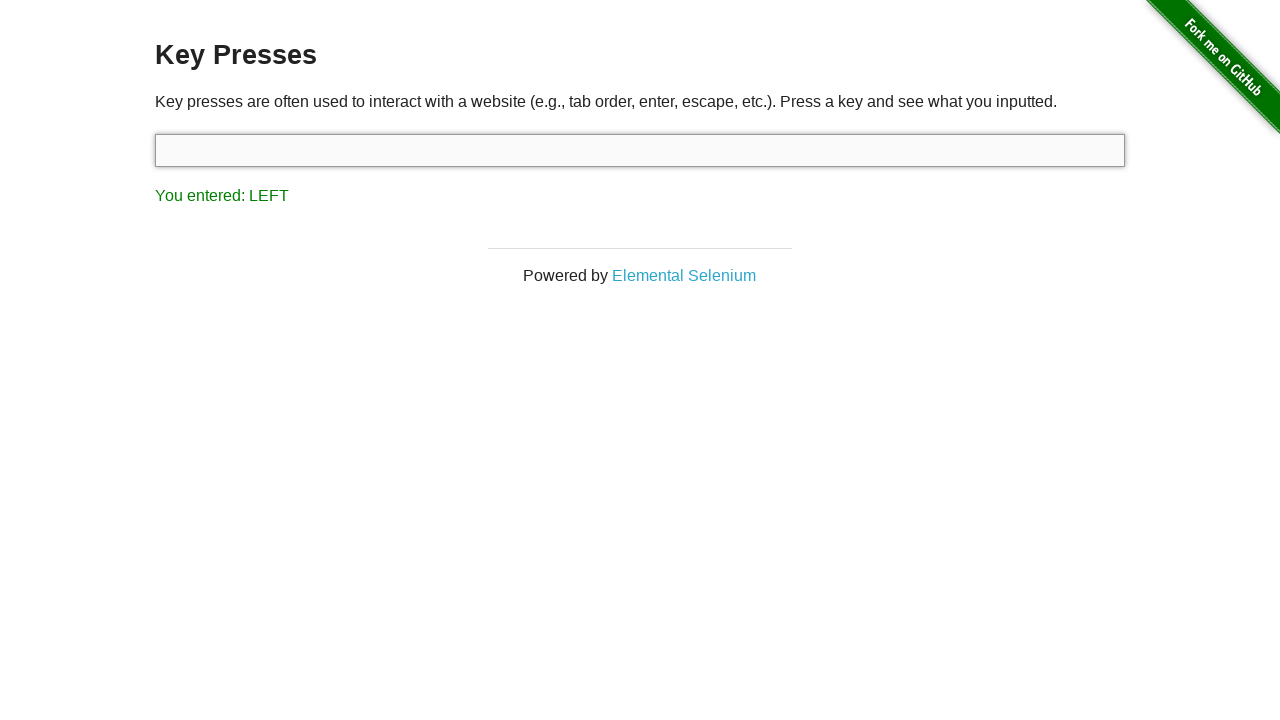

Verified result text matches expected LEFT arrow key press
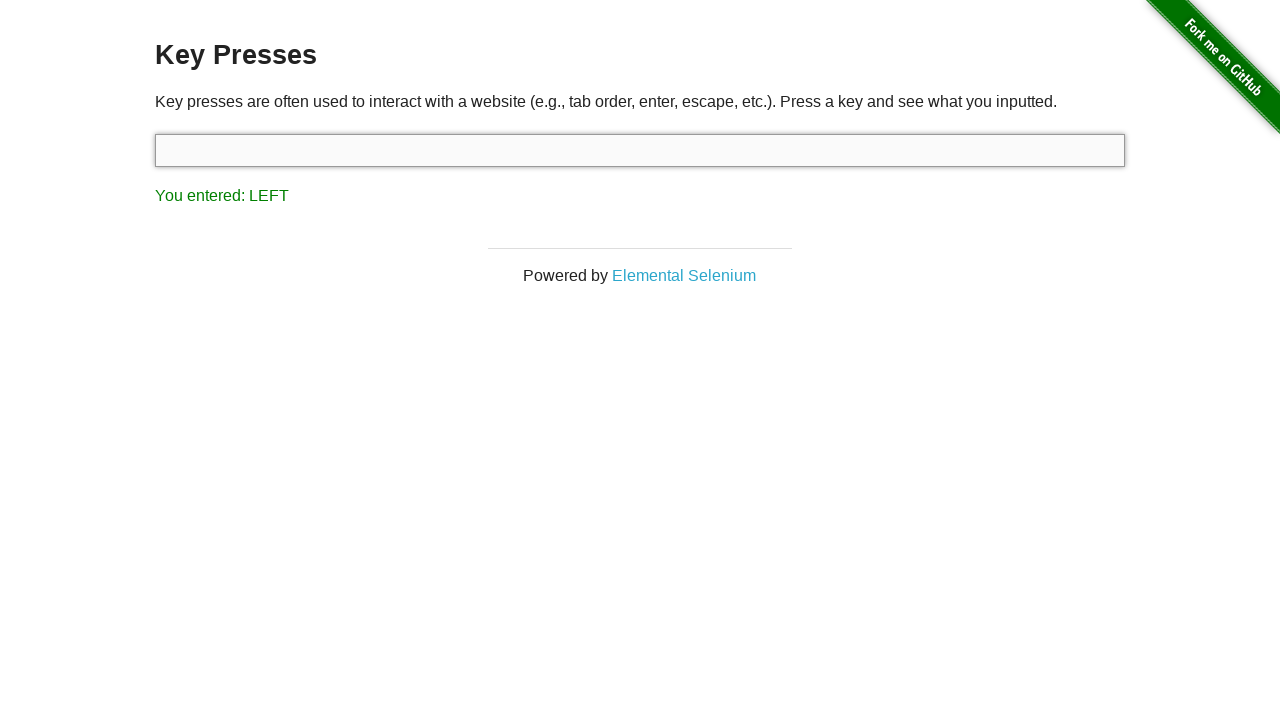

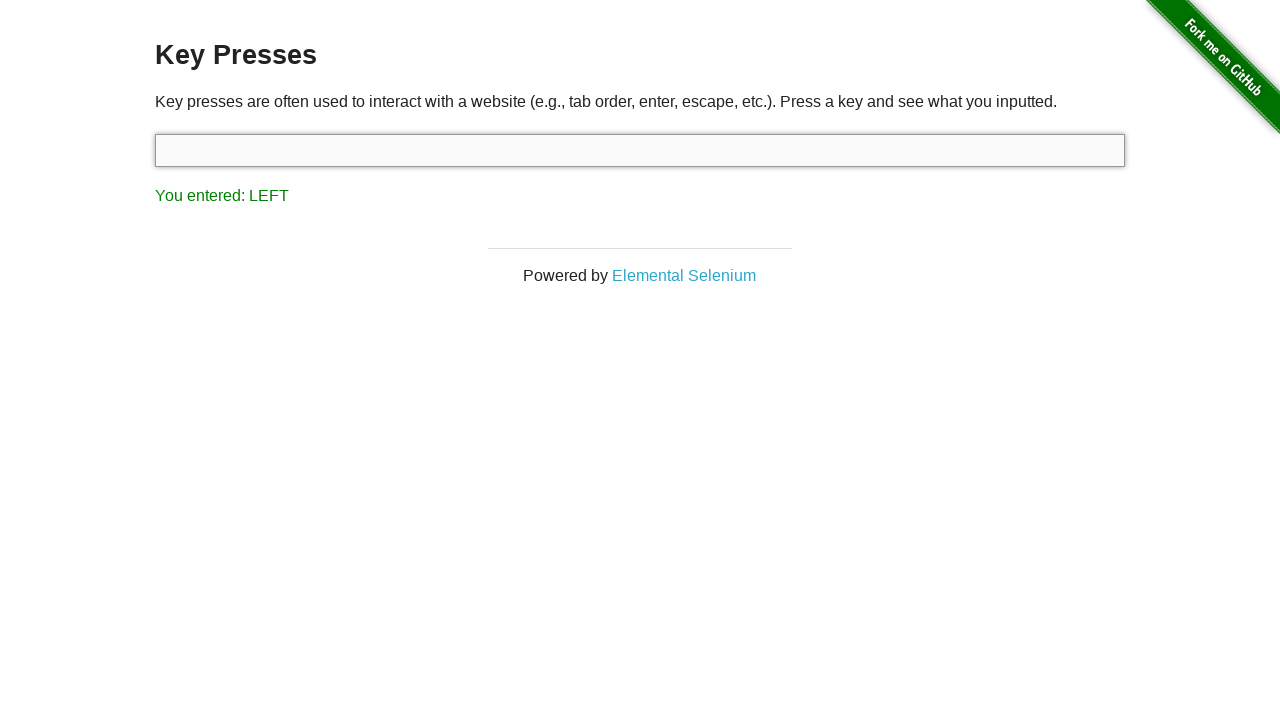